Tests that entering a number above 100 displays the error message "Number is too big"

Starting URL: https://kristinek.github.io/site/tasks/enter_a_number

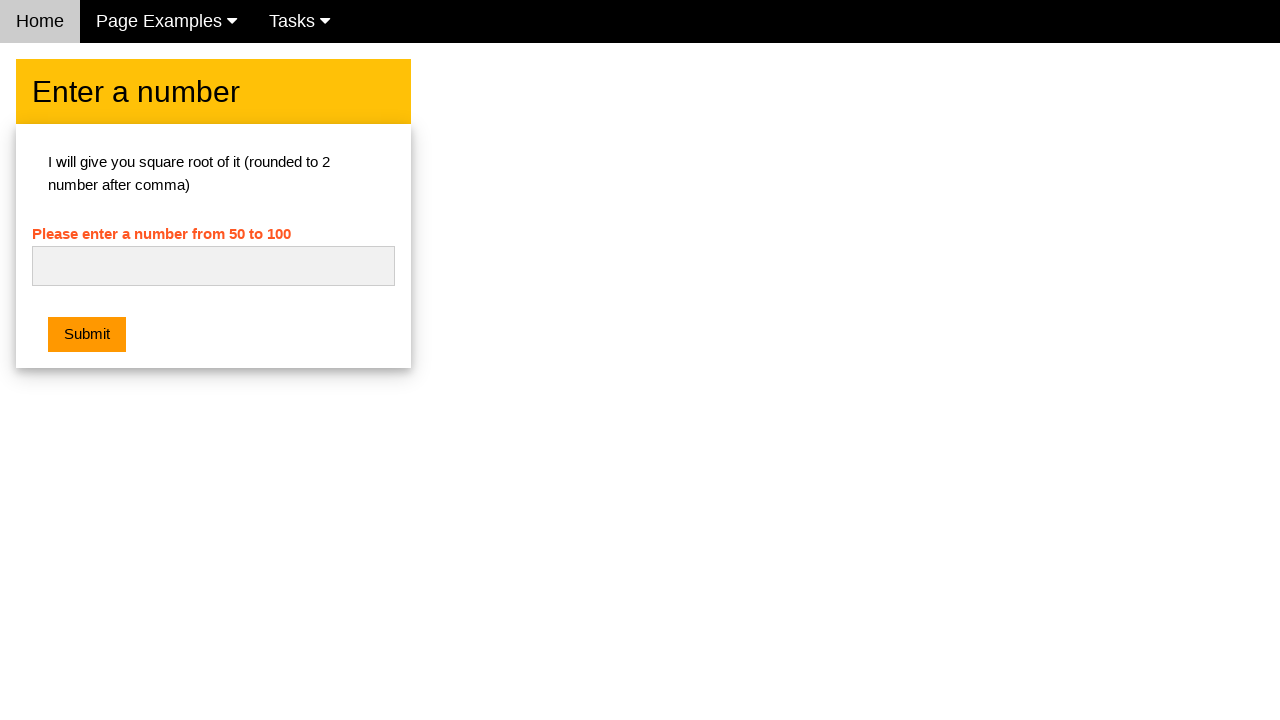

Filled number input field with '128' on #numb
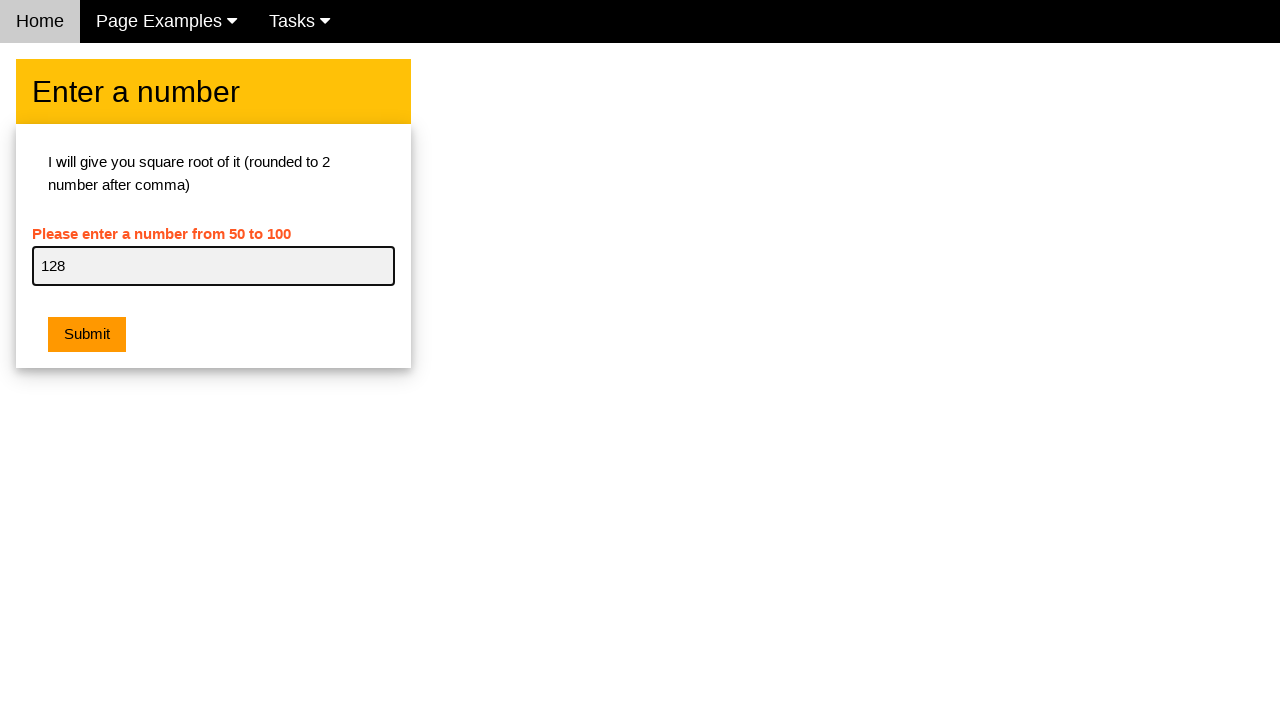

Clicked the submit button at (87, 335) on button
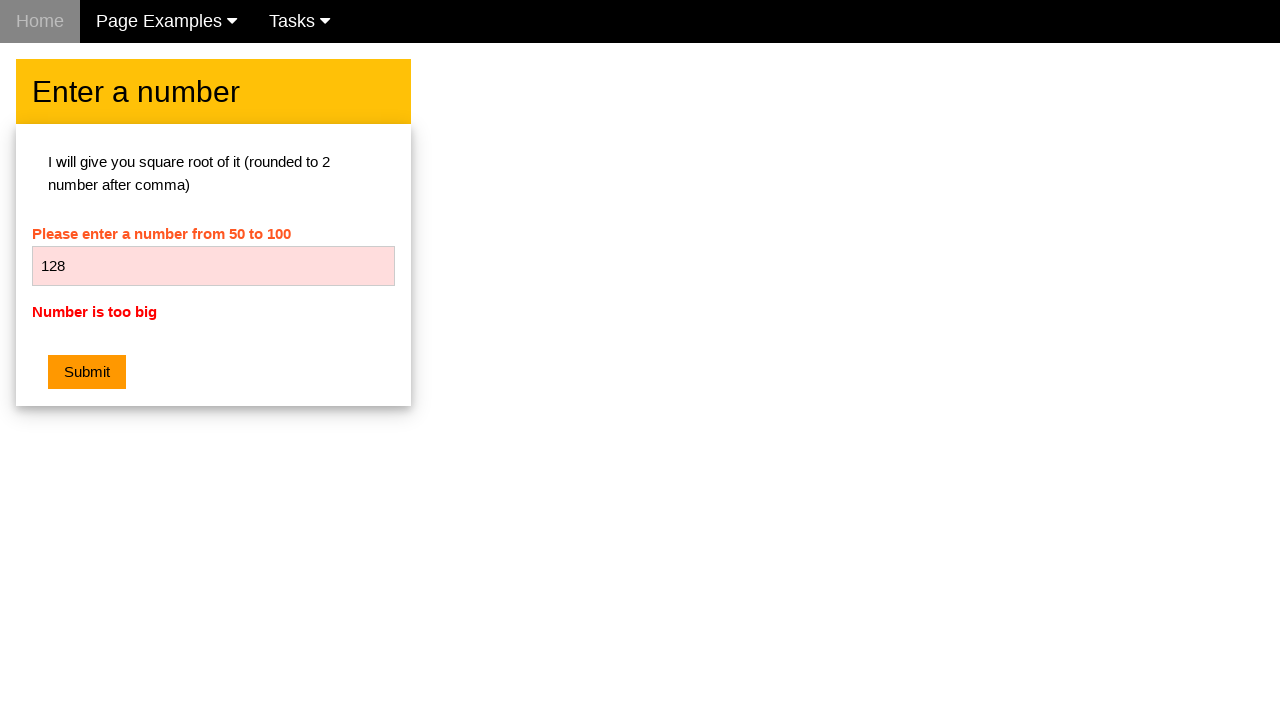

Error message element became visible
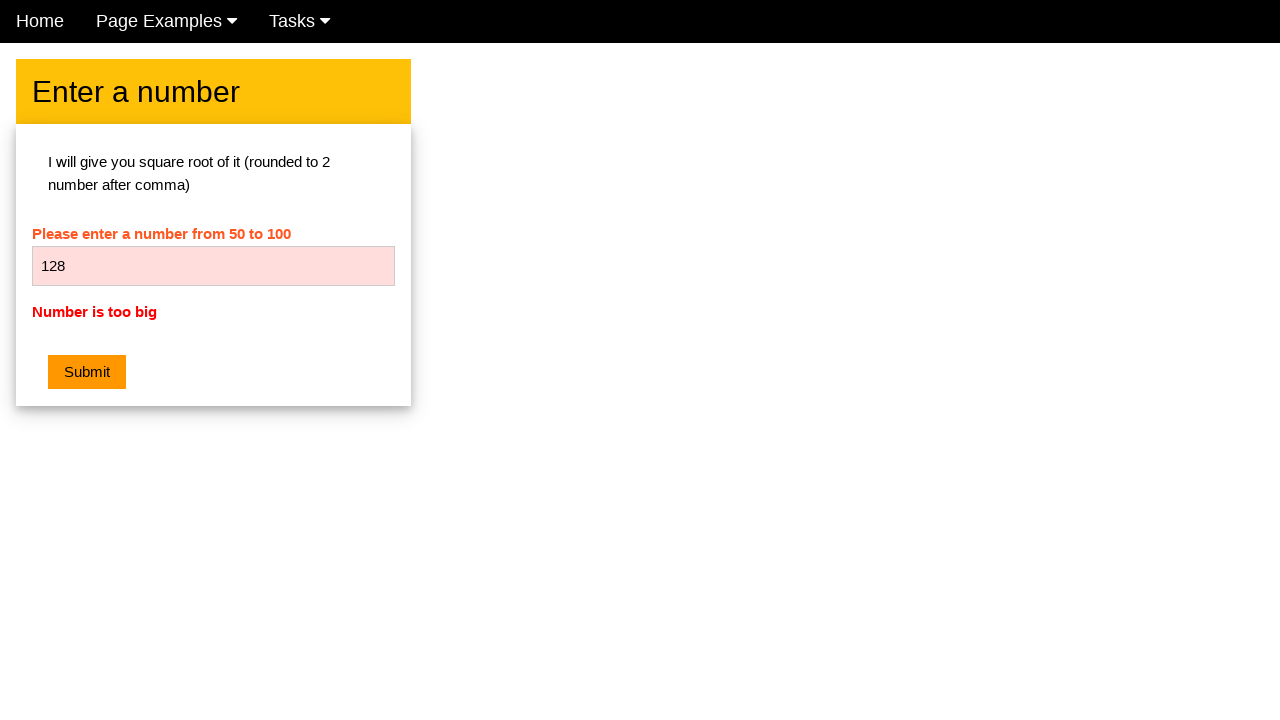

Verified error message text is 'Number is too big'
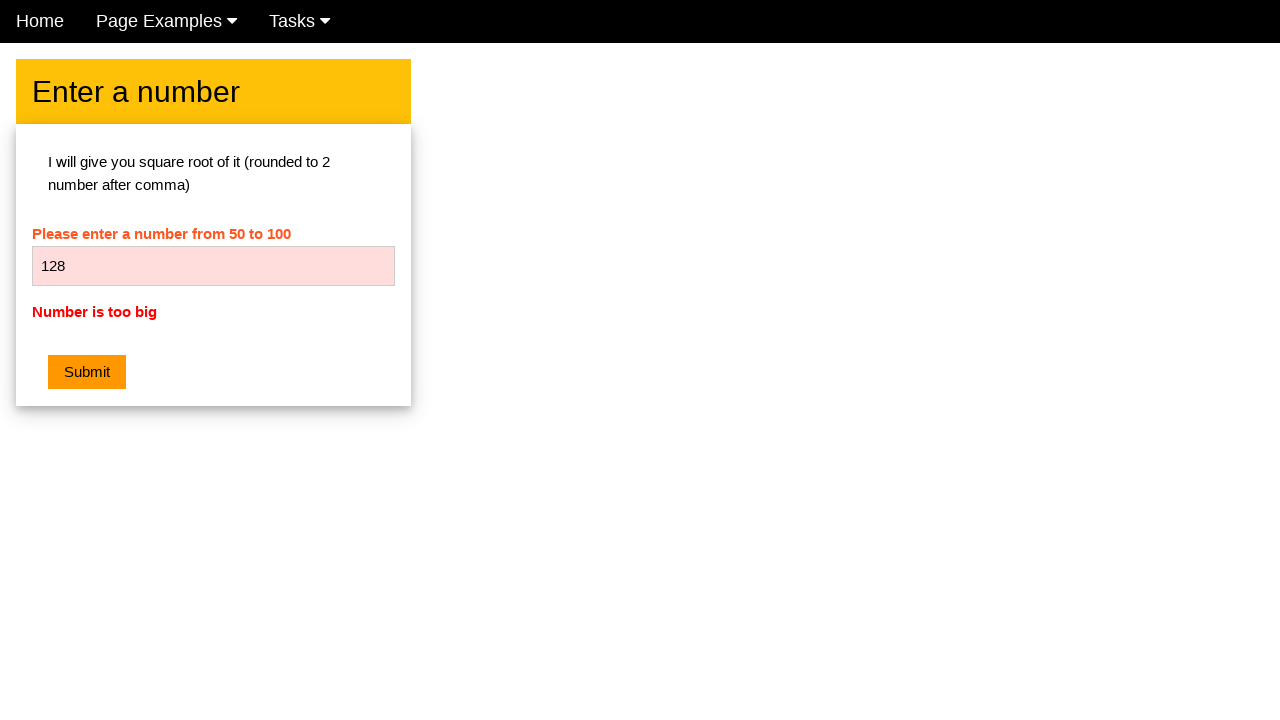

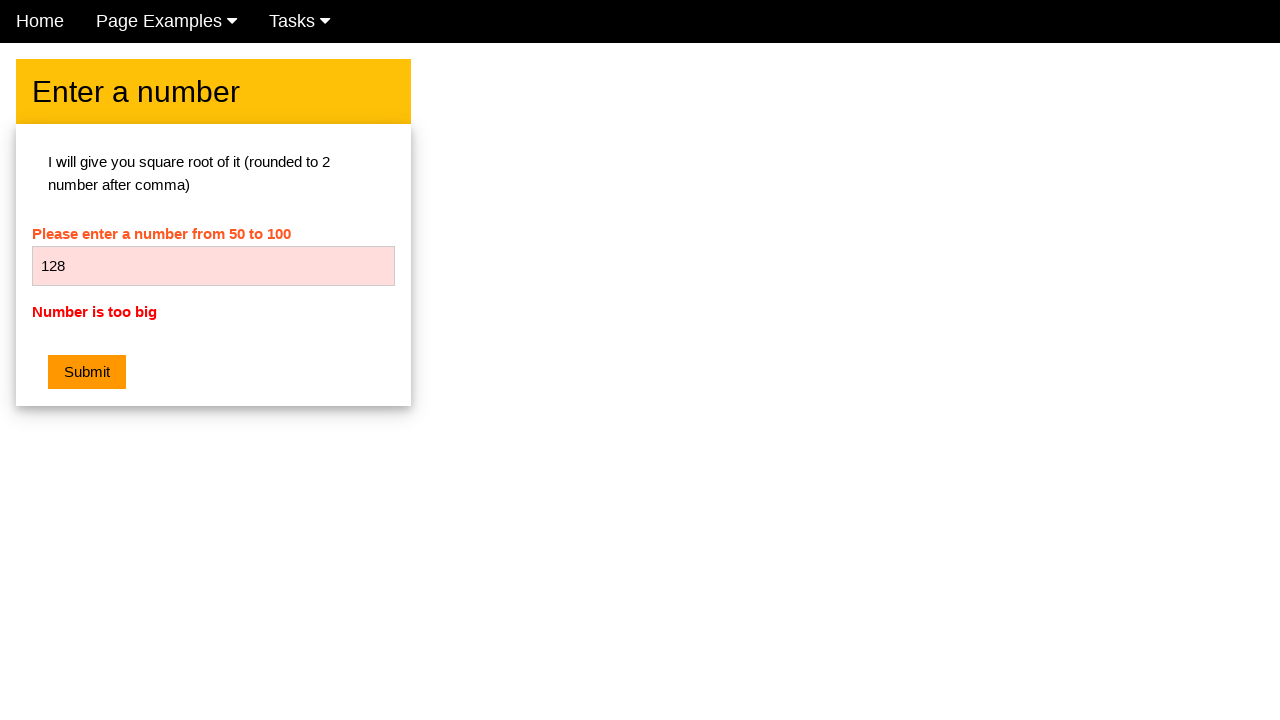